Tests mouse movement to specific viewport coordinates and verifies absolute location

Starting URL: https://www.selenium.dev/selenium/web/mouse_interaction.html

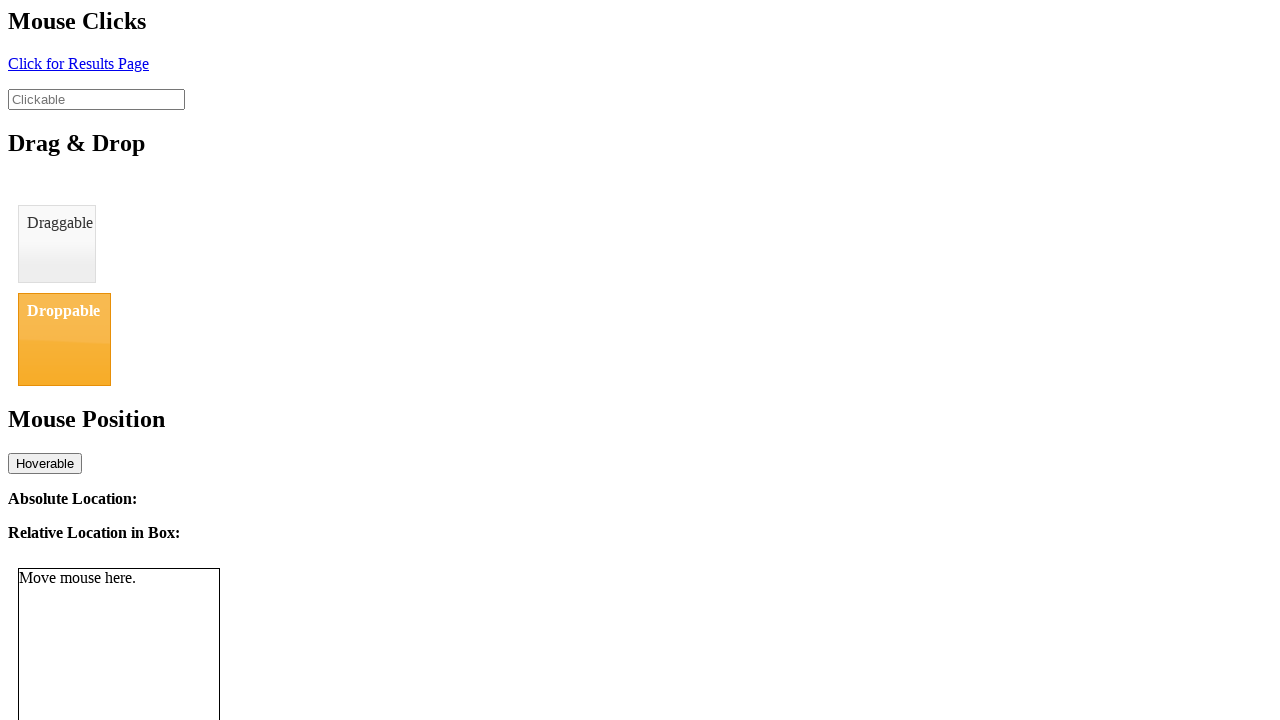

Moved mouse to viewport coordinates (8, 12) at (8, 12)
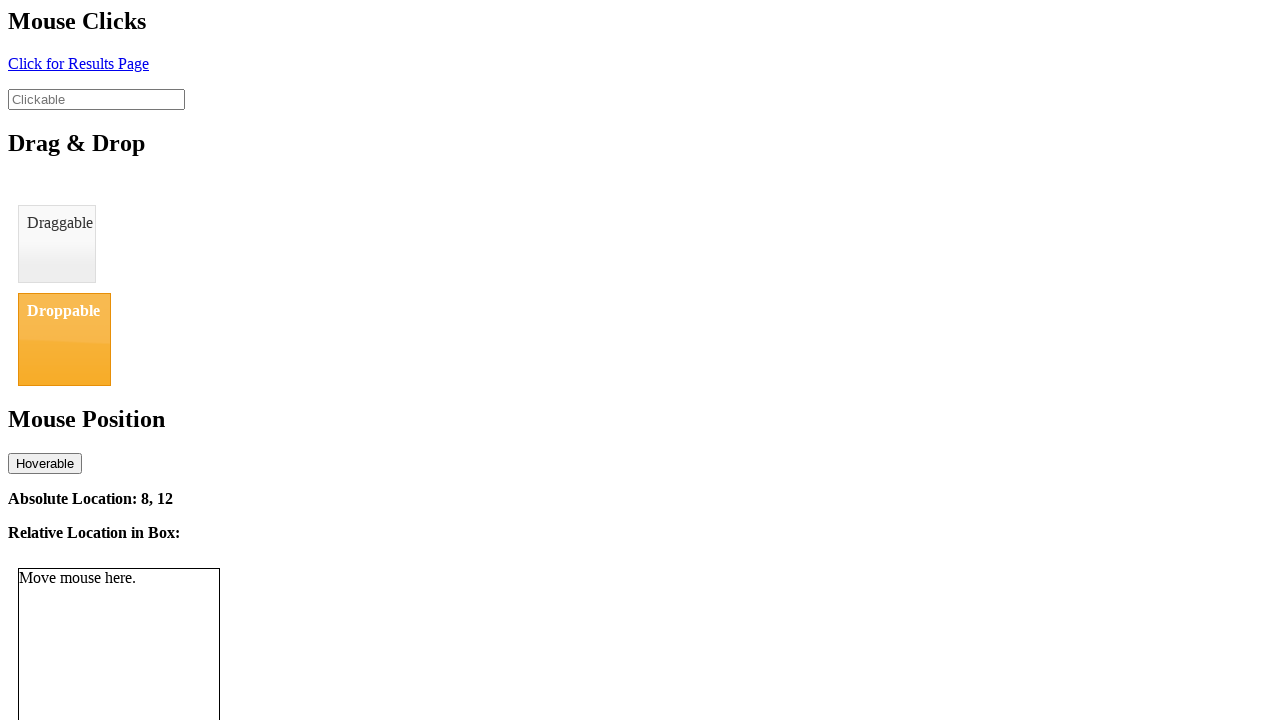

Absolute location element appeared on page
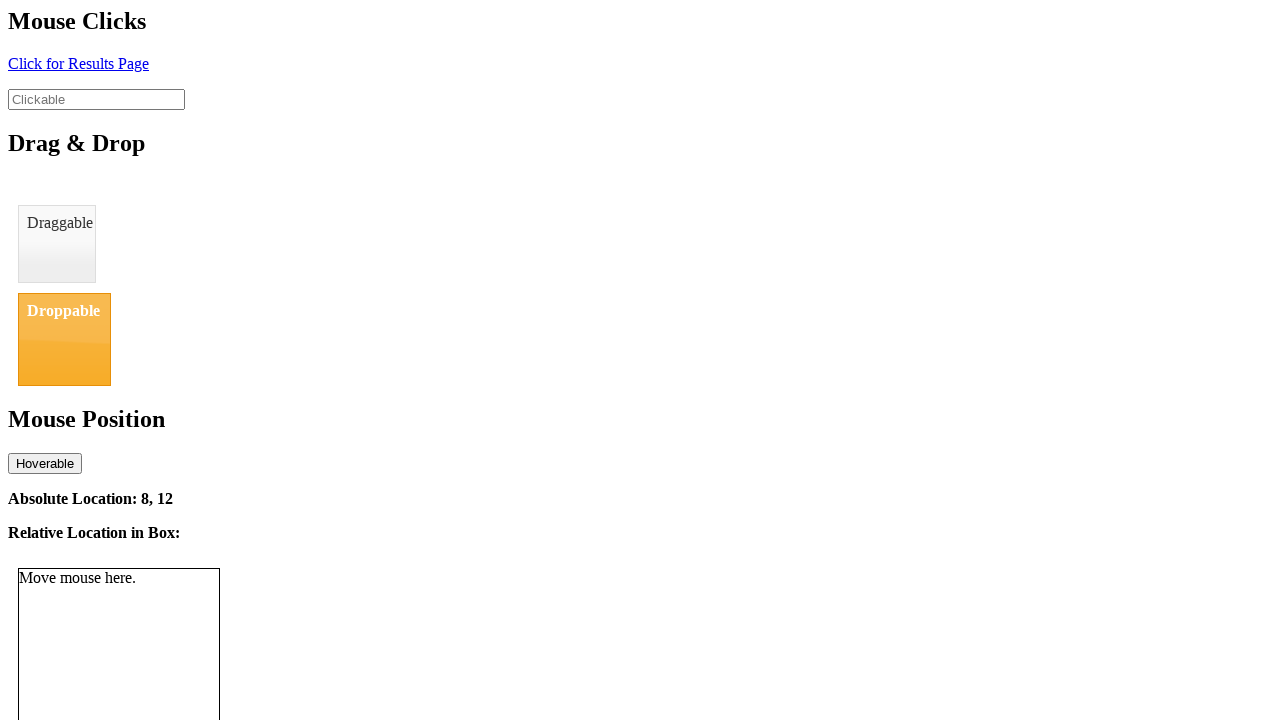

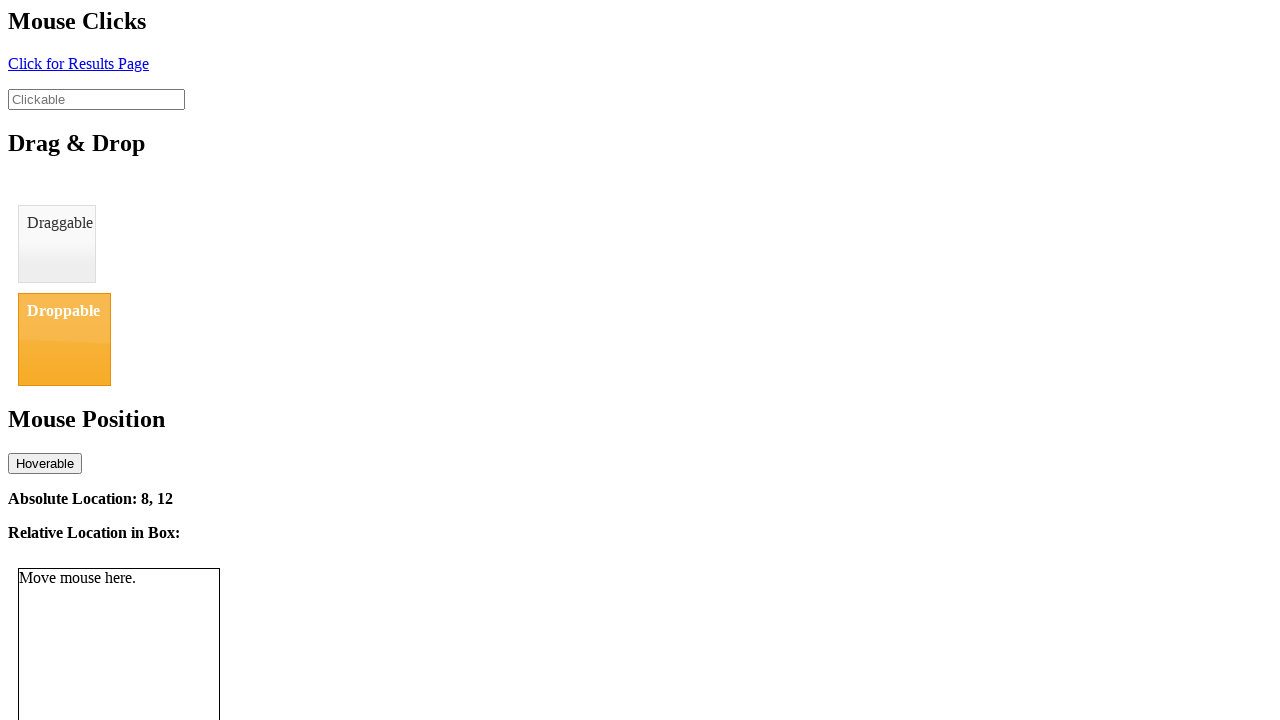